Tests web table functionality by navigating to the web tables section, adding a new user record with form fields, searching for the record, editing it, and then deleting it

Starting URL: https://demoqa.com/

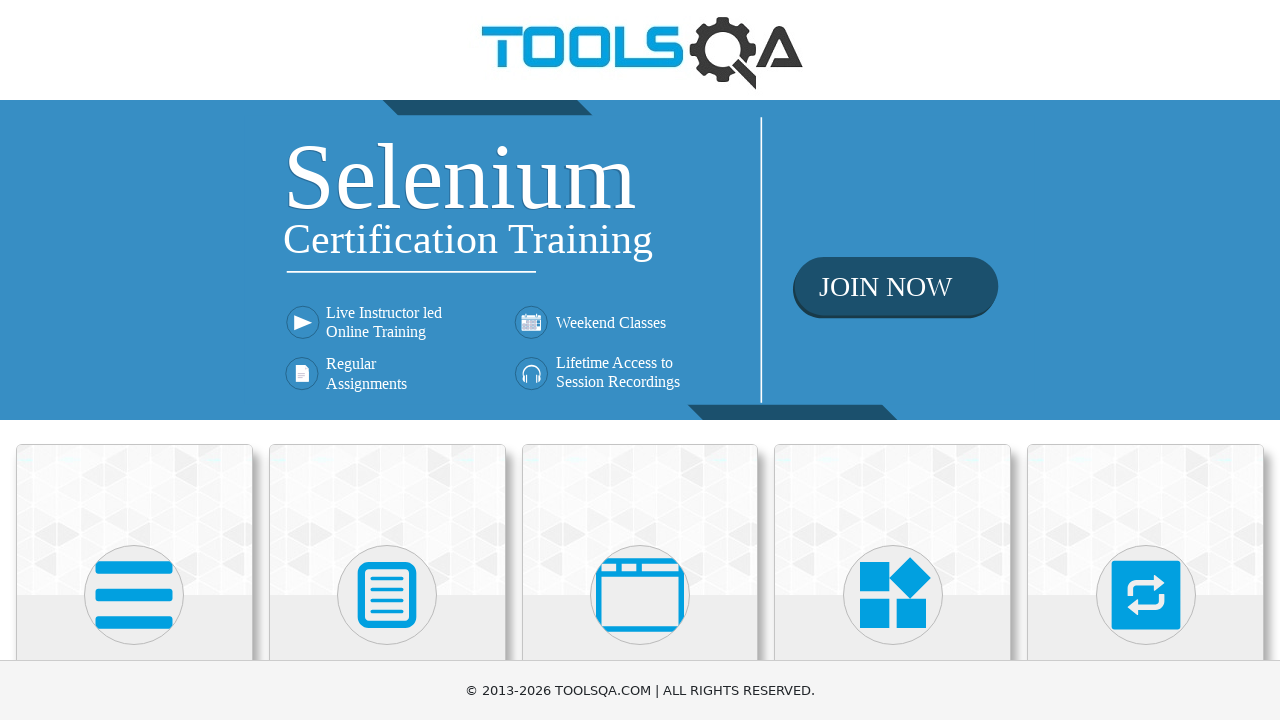

Clicked on Elements card to navigate to Elements section at (134, 520) on xpath=//div[@class='card mt-4 top-card'][1]
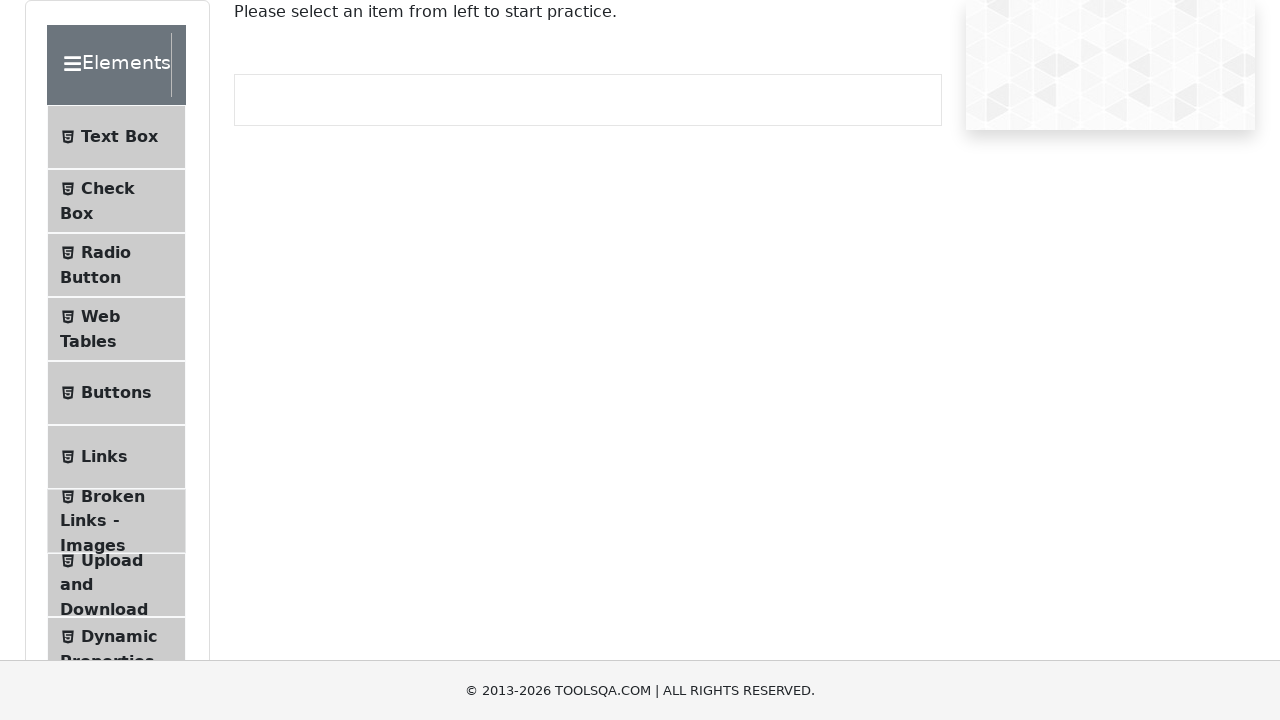

Clicked on Web Tables menu item at (100, 316) on xpath=//span[text()='Web Tables']
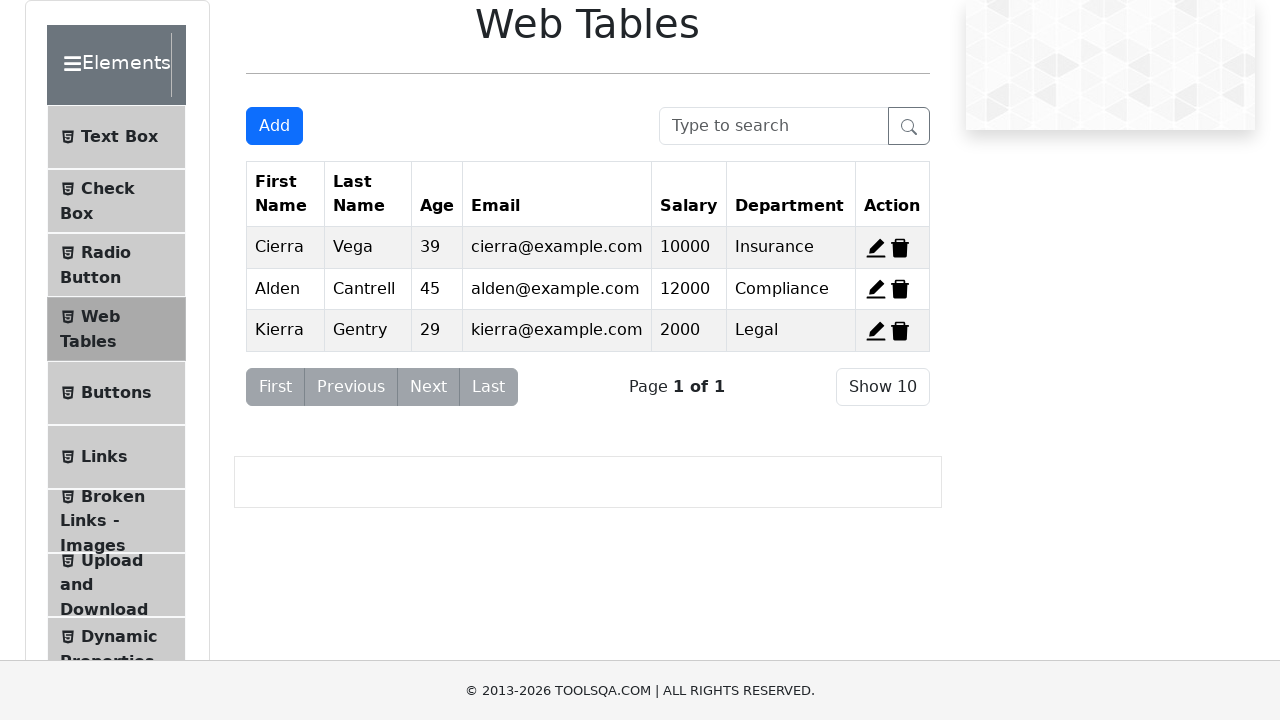

Clicked Add button to open new record form at (274, 126) on button#addNewRecordButton
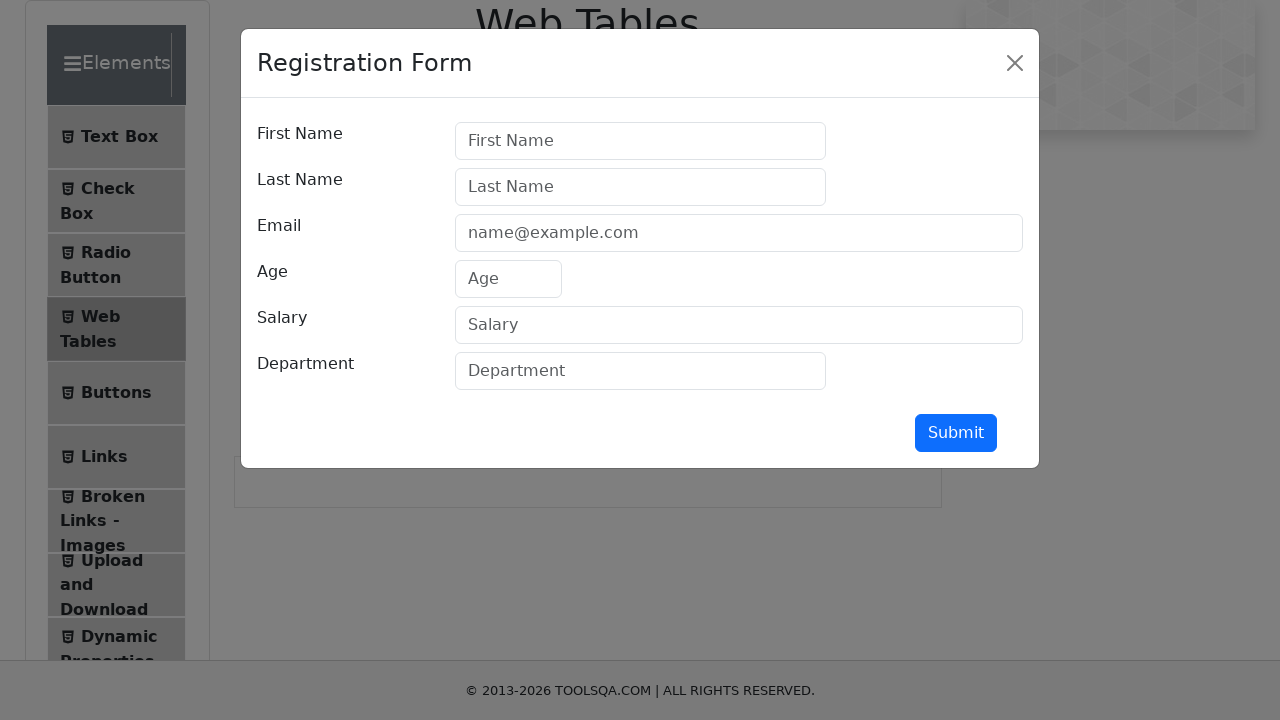

Filled first name field with 'John' on #firstName
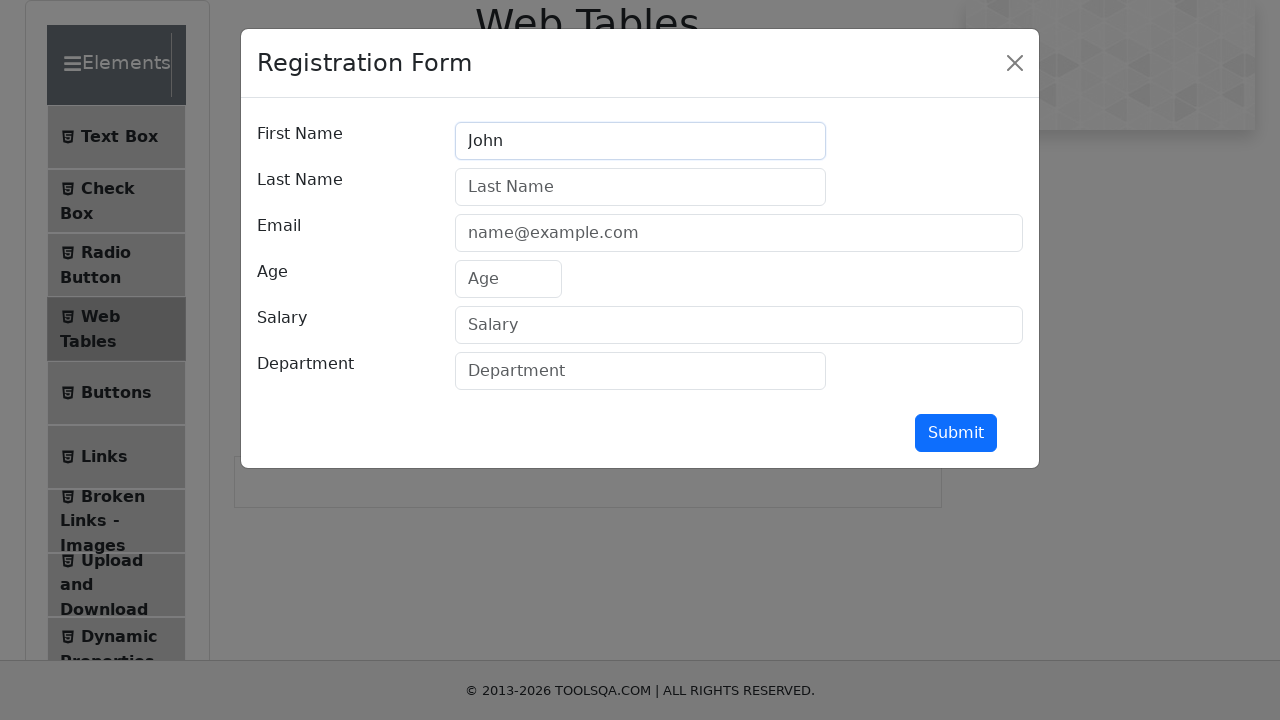

Filled last name field with 'Smith' on #lastName
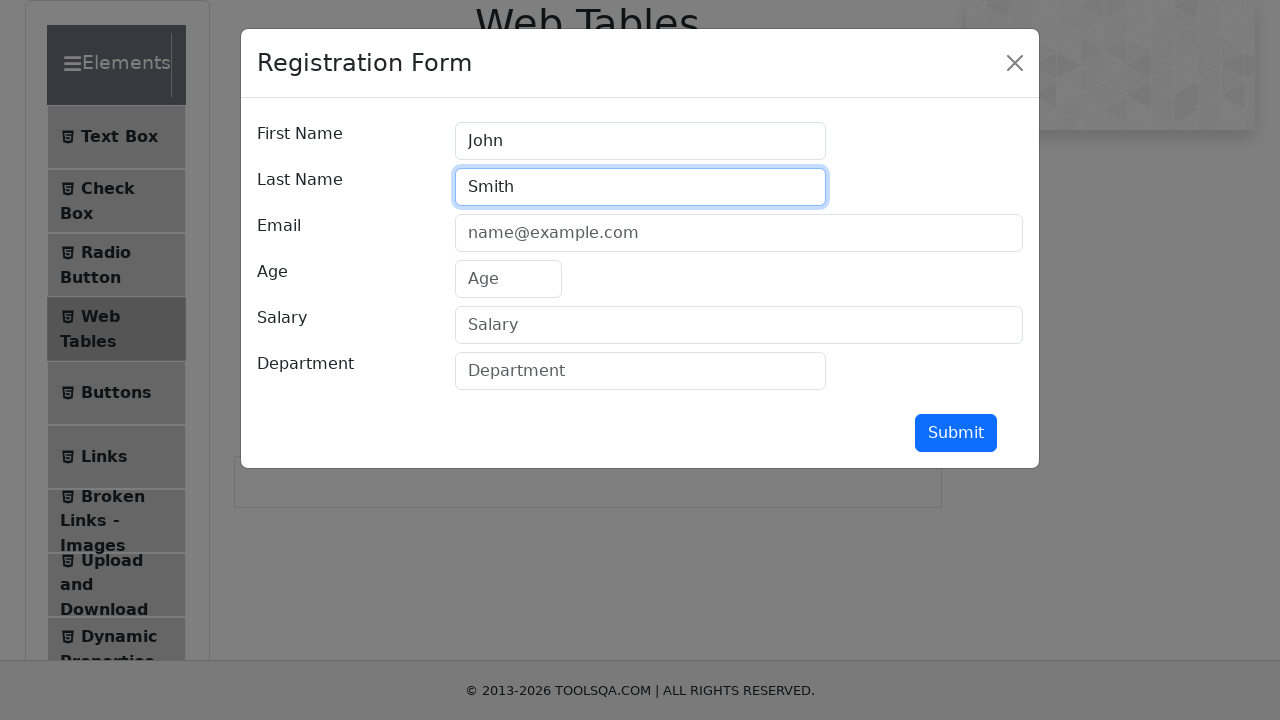

Filled email field with 'john.smith@example.com' on #userEmail
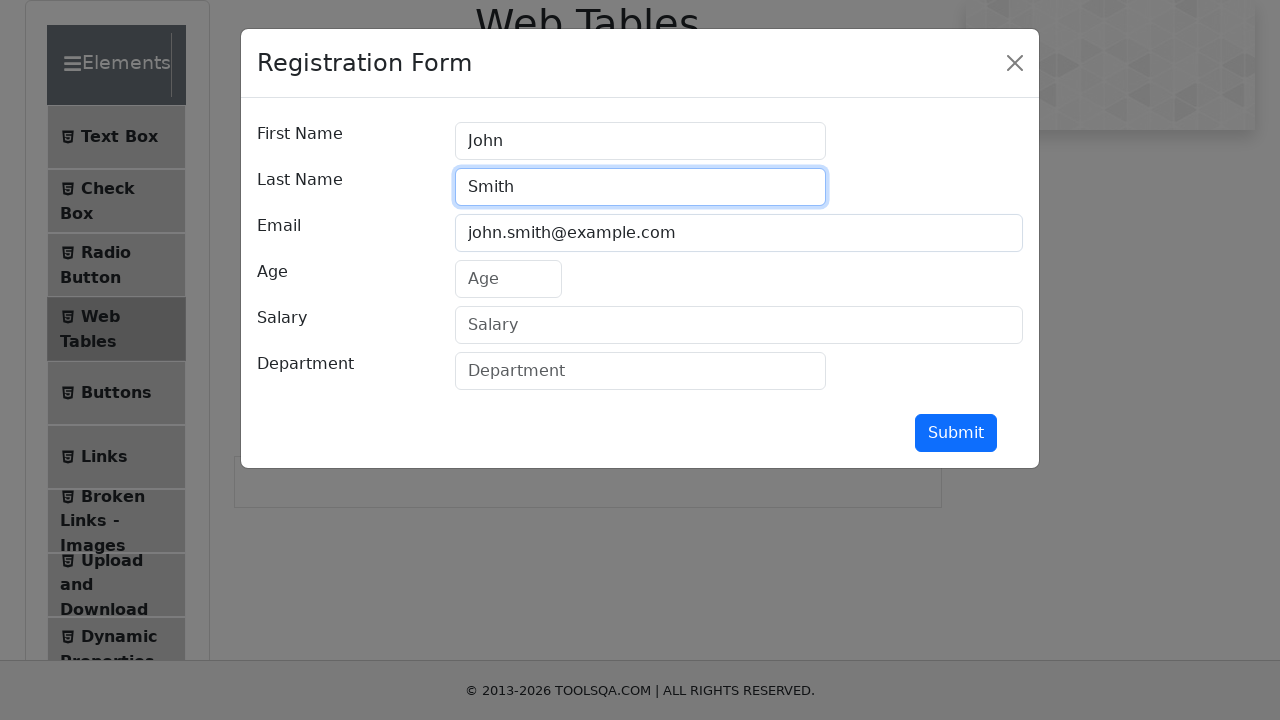

Filled age field with '28' on #age
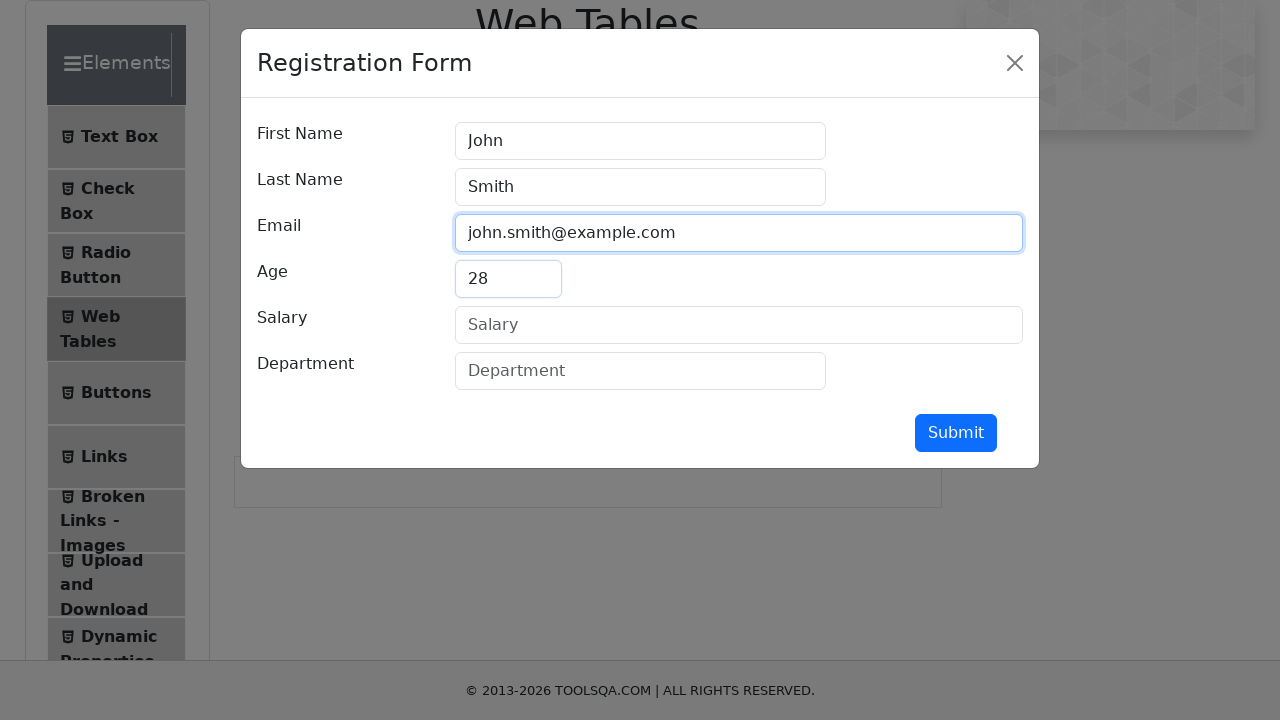

Filled salary field with '75000' on #salary
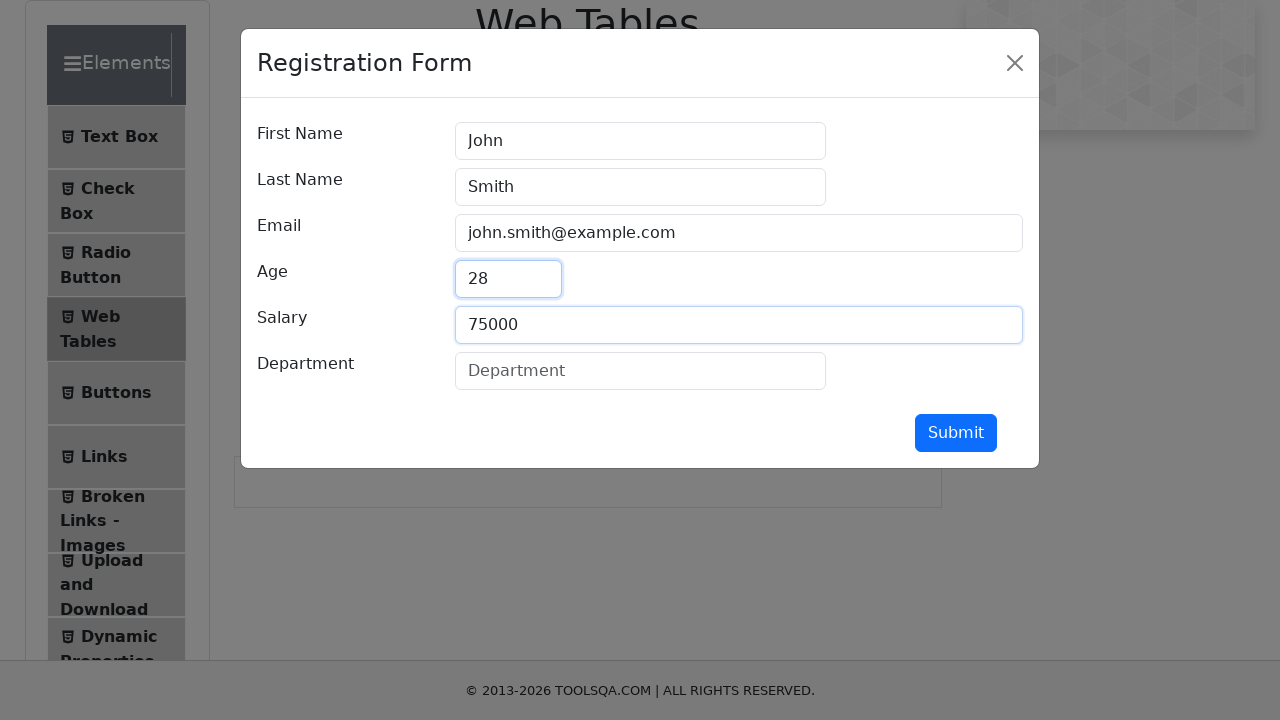

Filled department field with 'Technology' on #department
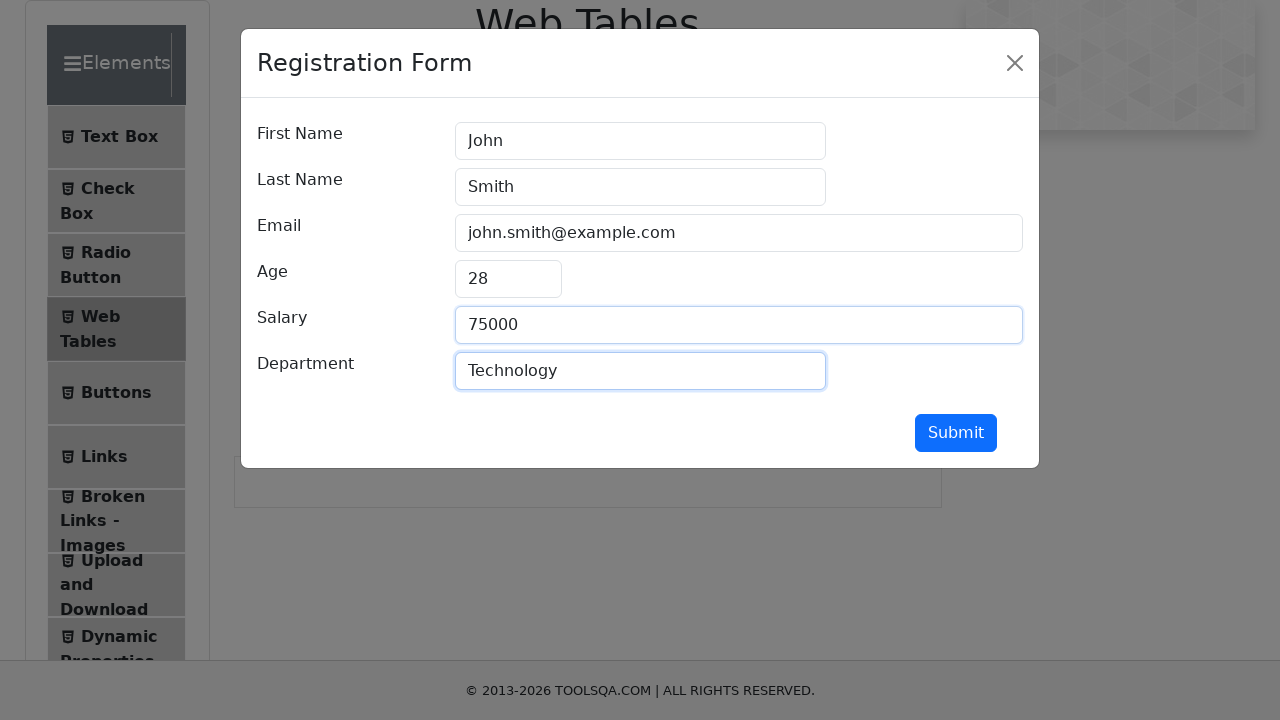

Clicked submit button to create new user record at (956, 433) on #submit
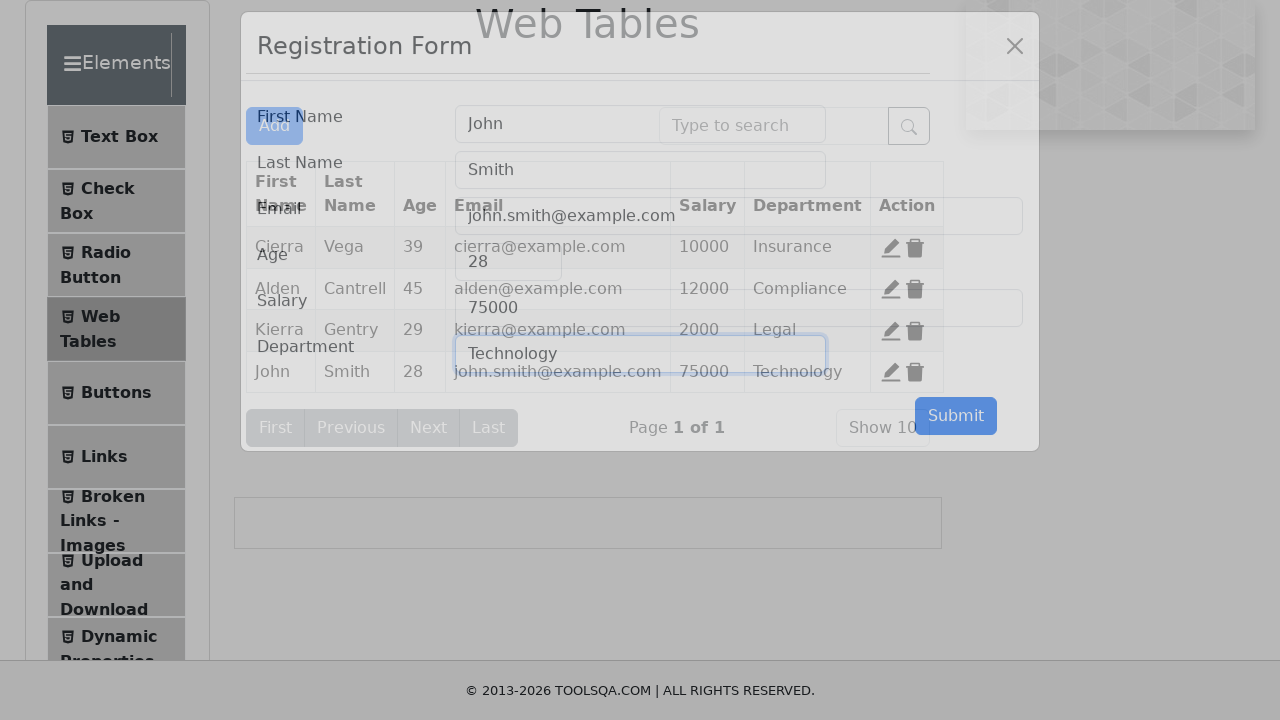

Filled search box with 'john.smith@example.com' to find the record on #searchBox
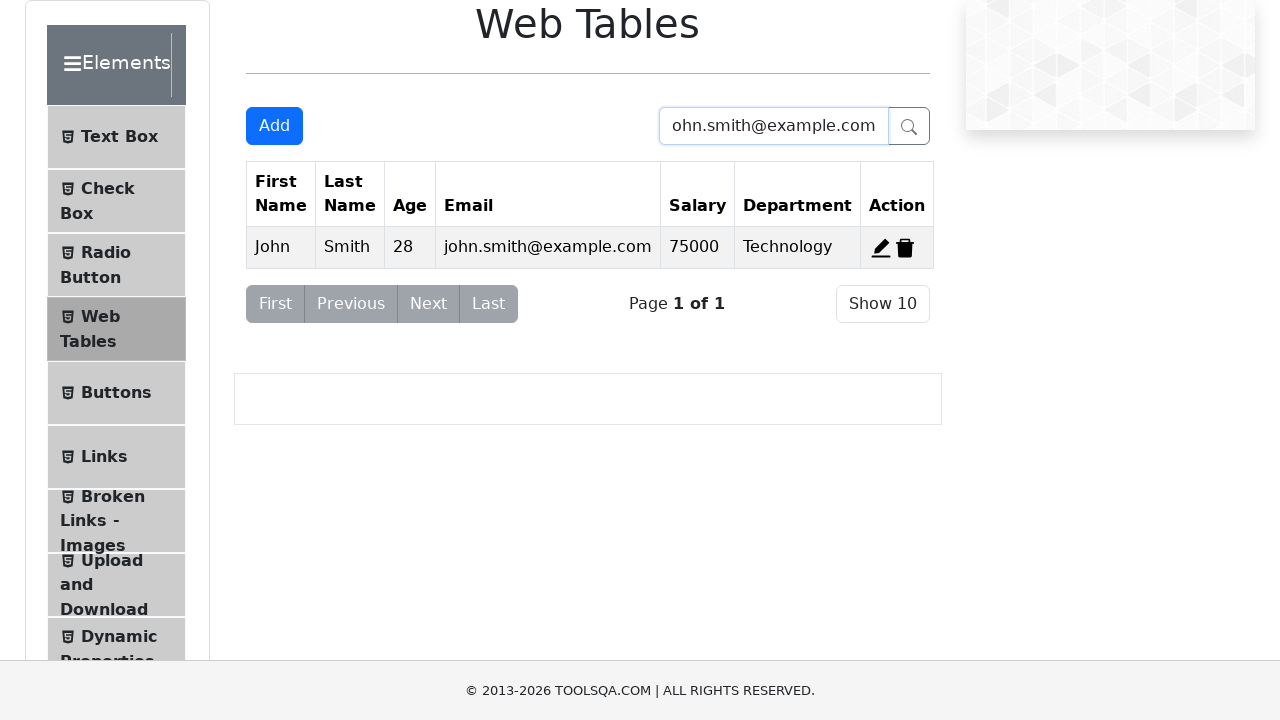

Clicked edit button for the user record at (881, 248) on xpath=//span[@id='edit-record-4']
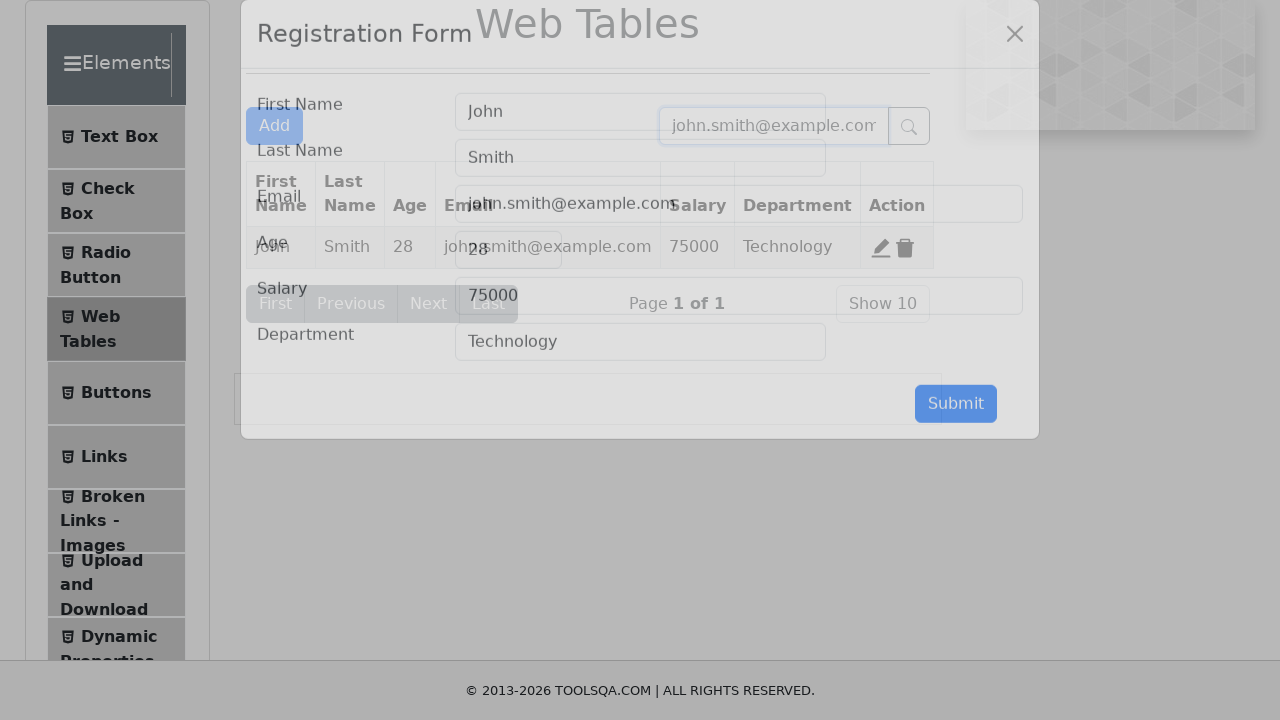

Submitted edit form without making any changes at (956, 433) on #submit
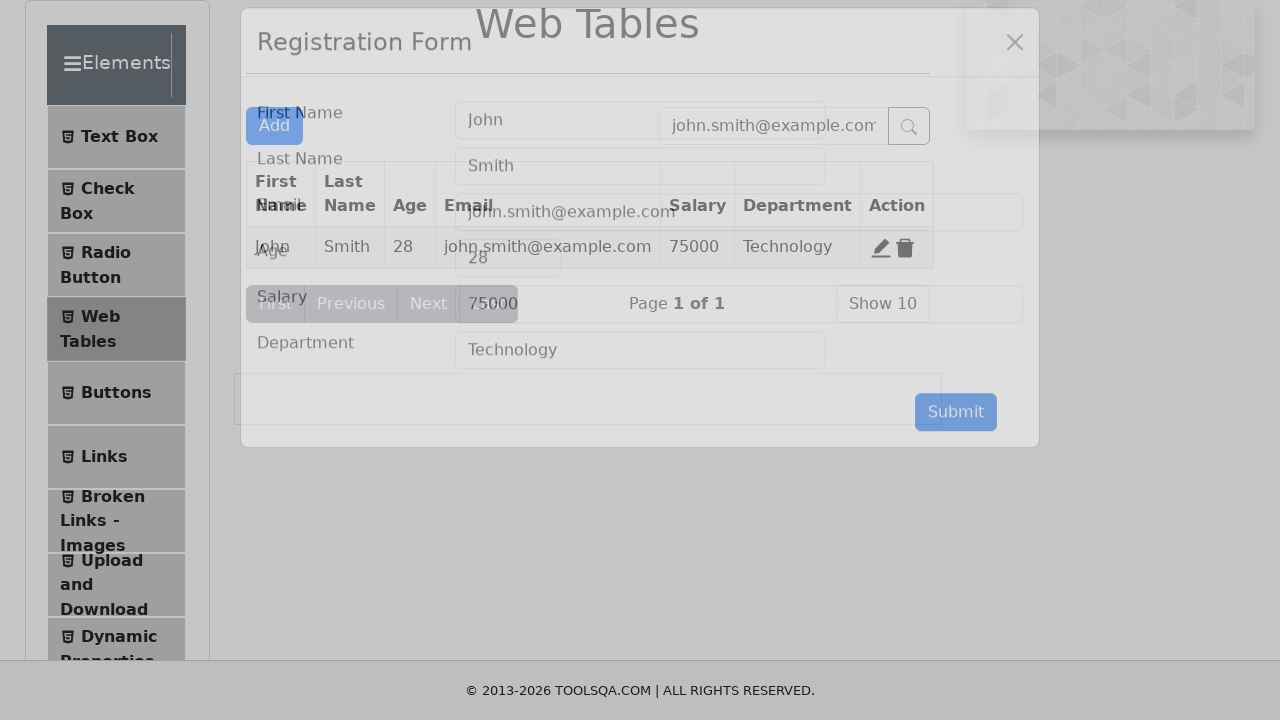

Clicked delete button to remove the user record at (905, 248) on xpath=//span[@id='delete-record-4']
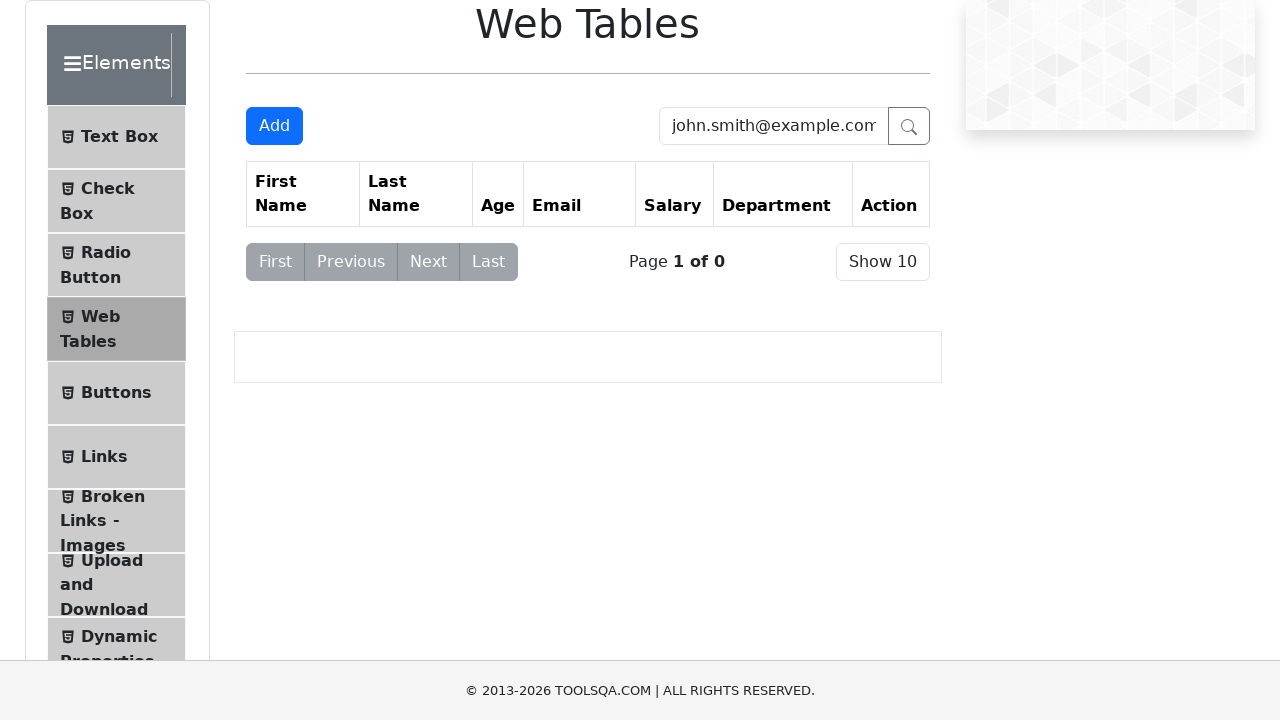

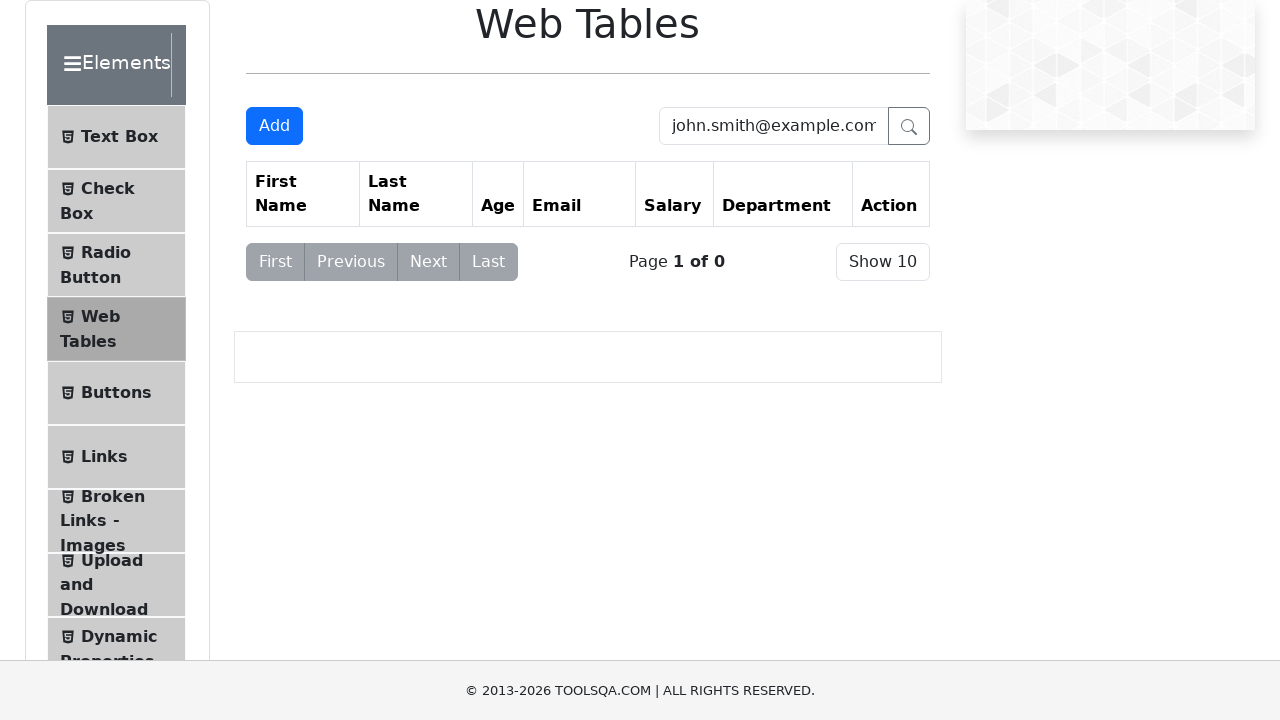